Navigates to the RedBus homepage and waits for the page to fully load.

Starting URL: https://www.redbus.in/

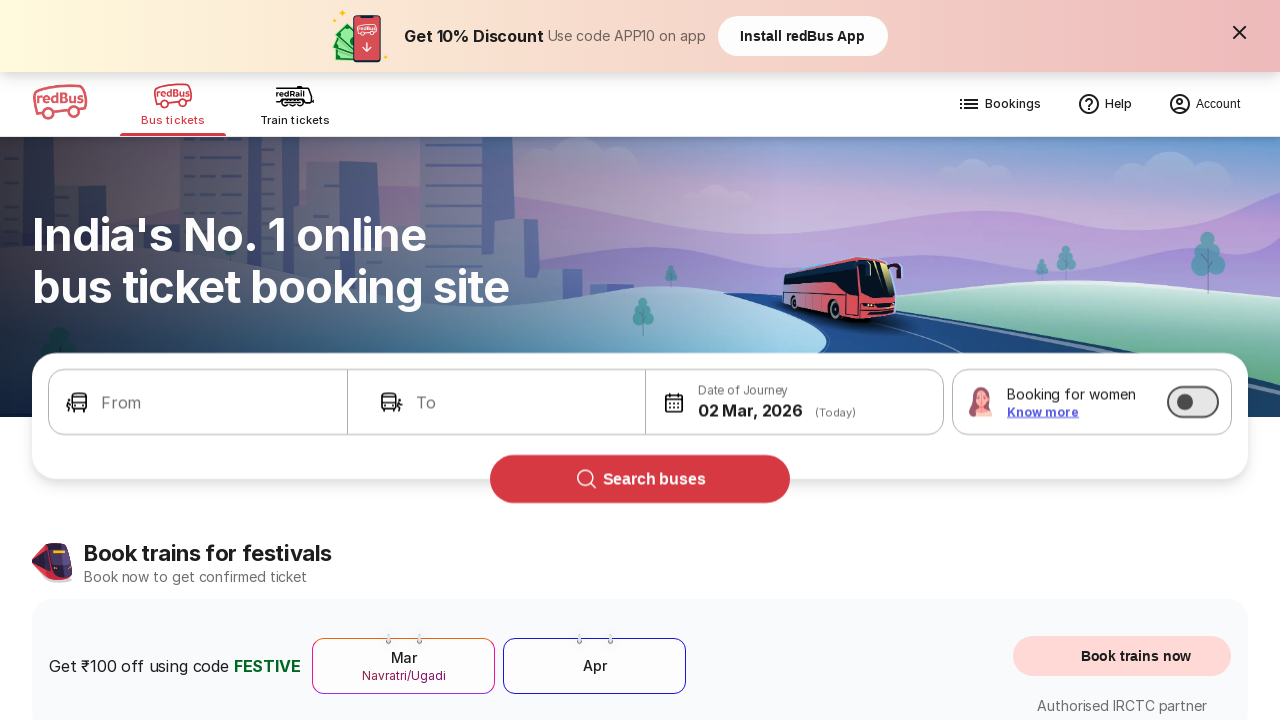

Navigated to RedBus homepage
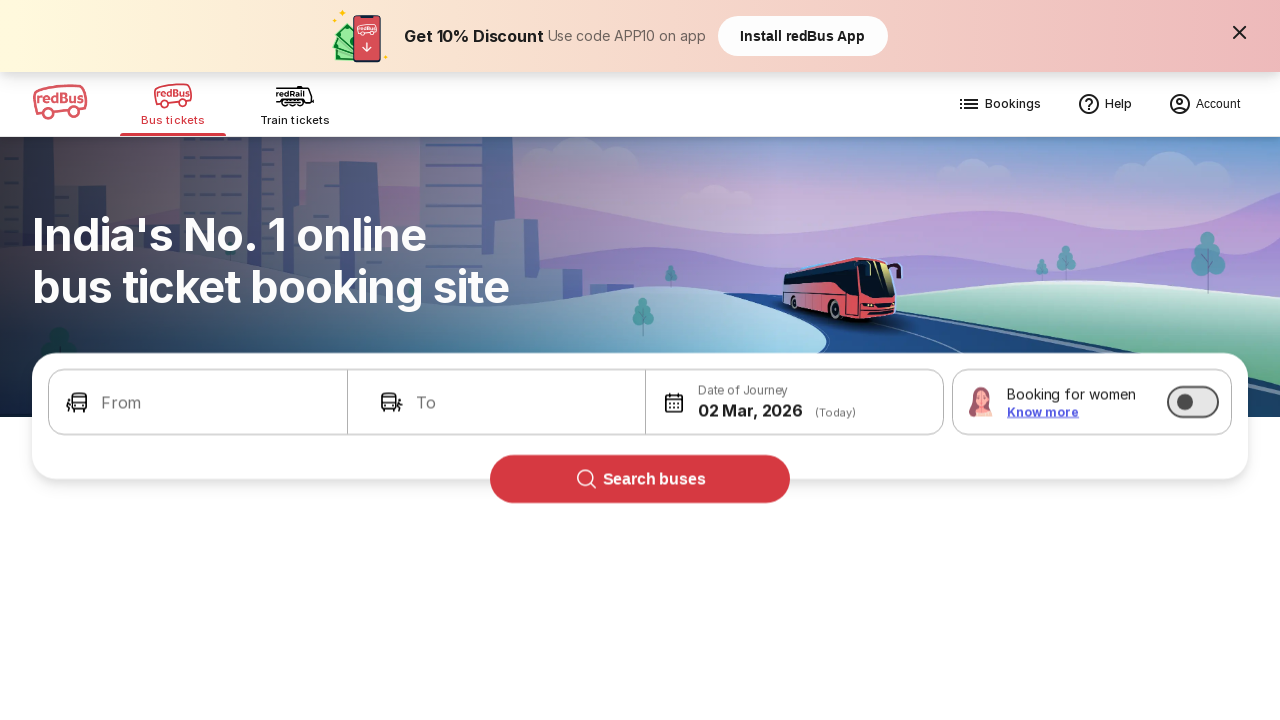

Waited for page to fully load (networkidle state reached)
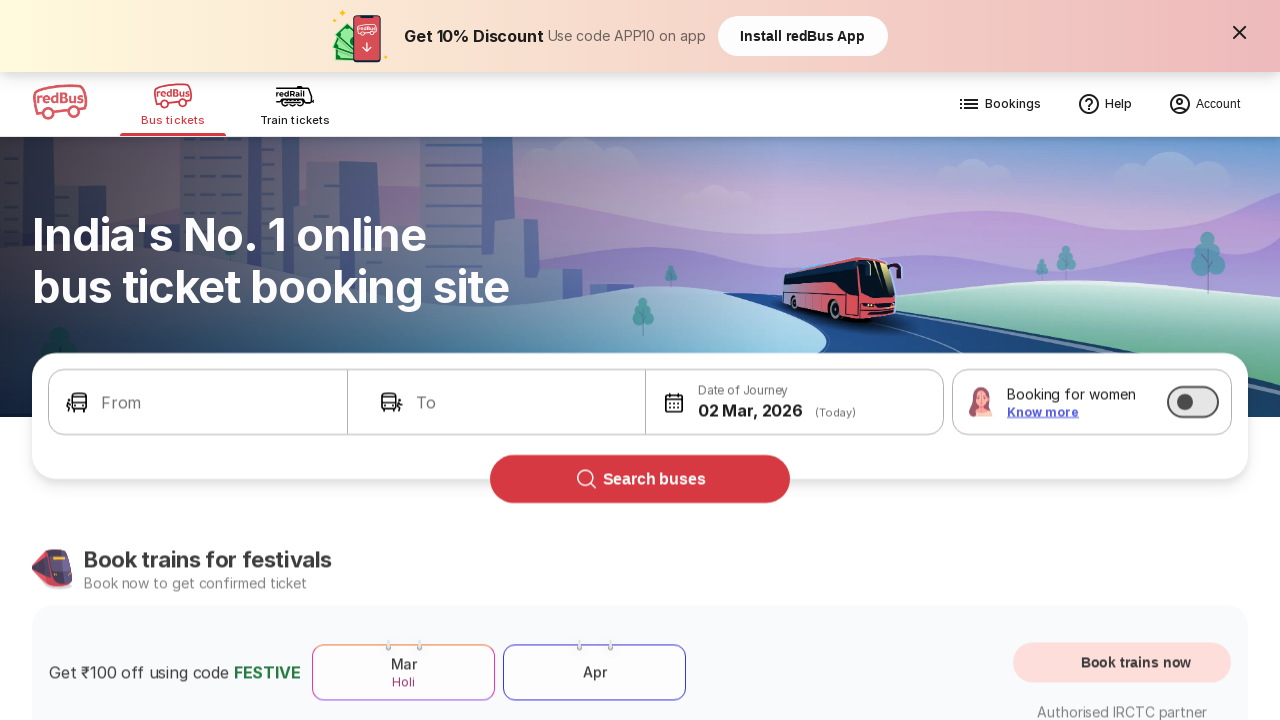

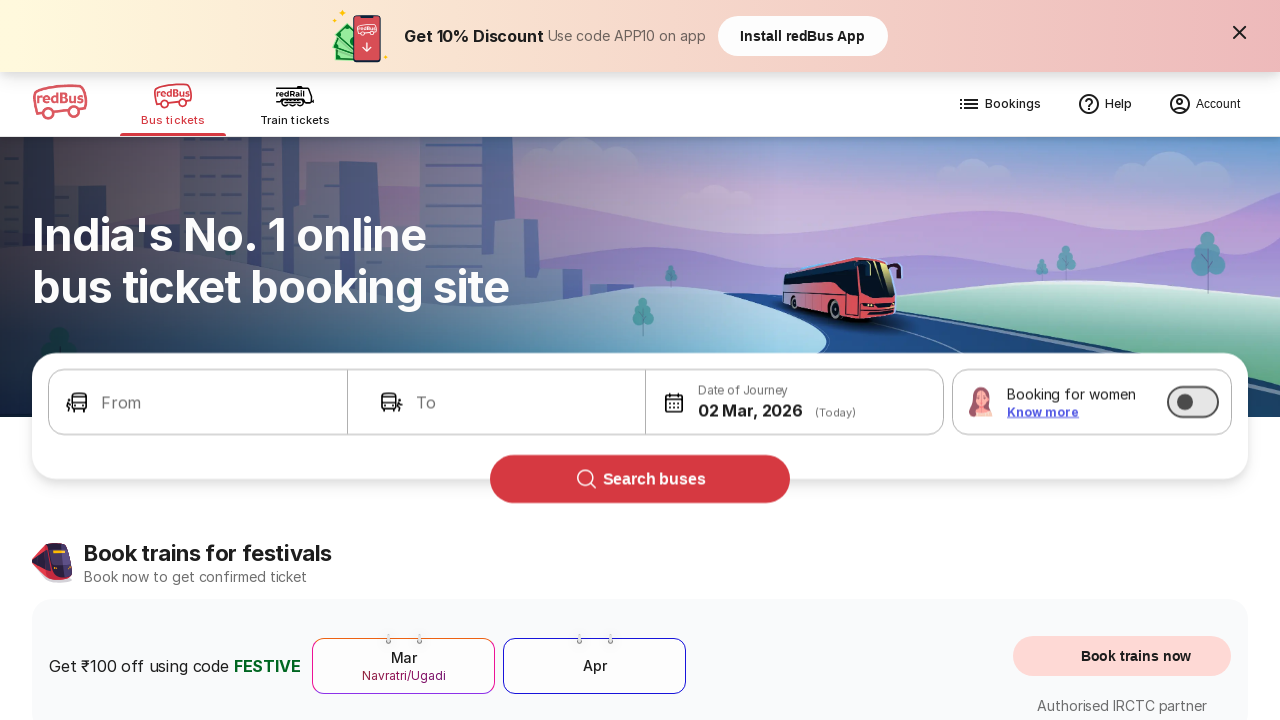